Navigates to the OrangeHRM demo site and verifies the page loads by checking the title is accessible.

Starting URL: https://opensource-demo.orangehrmlive.com/

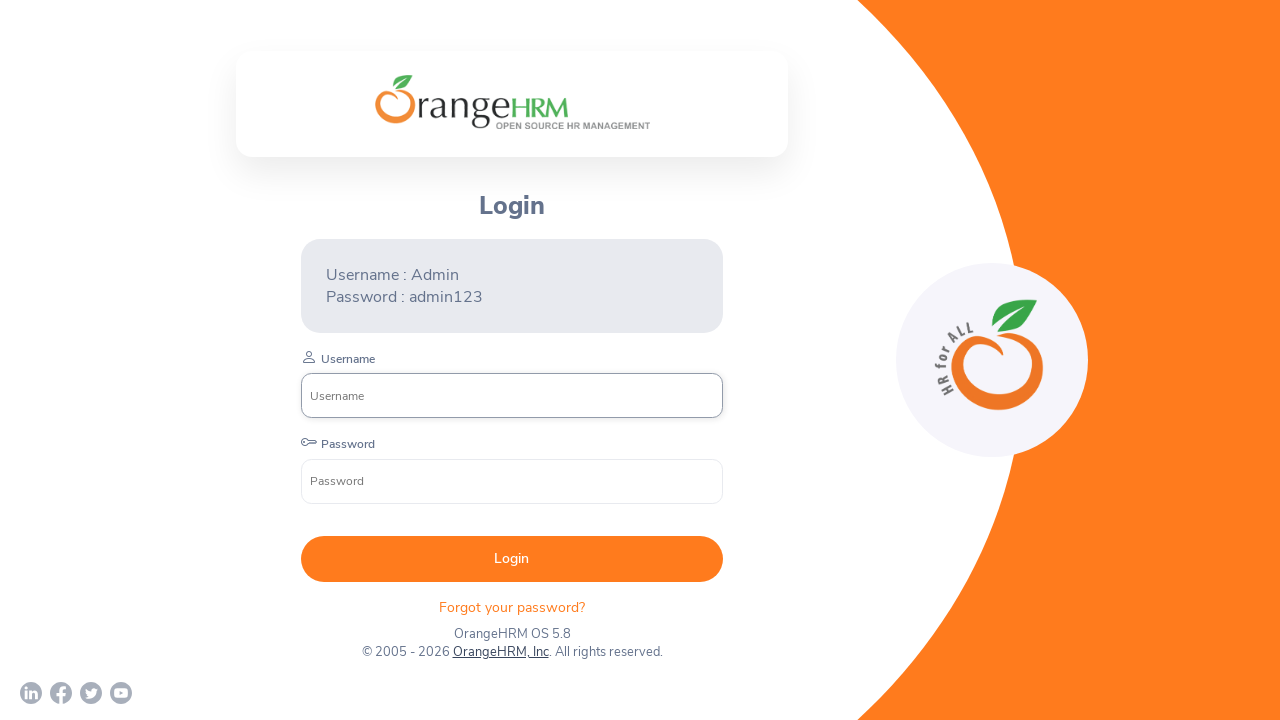

Waited for page to reach domcontentloaded state
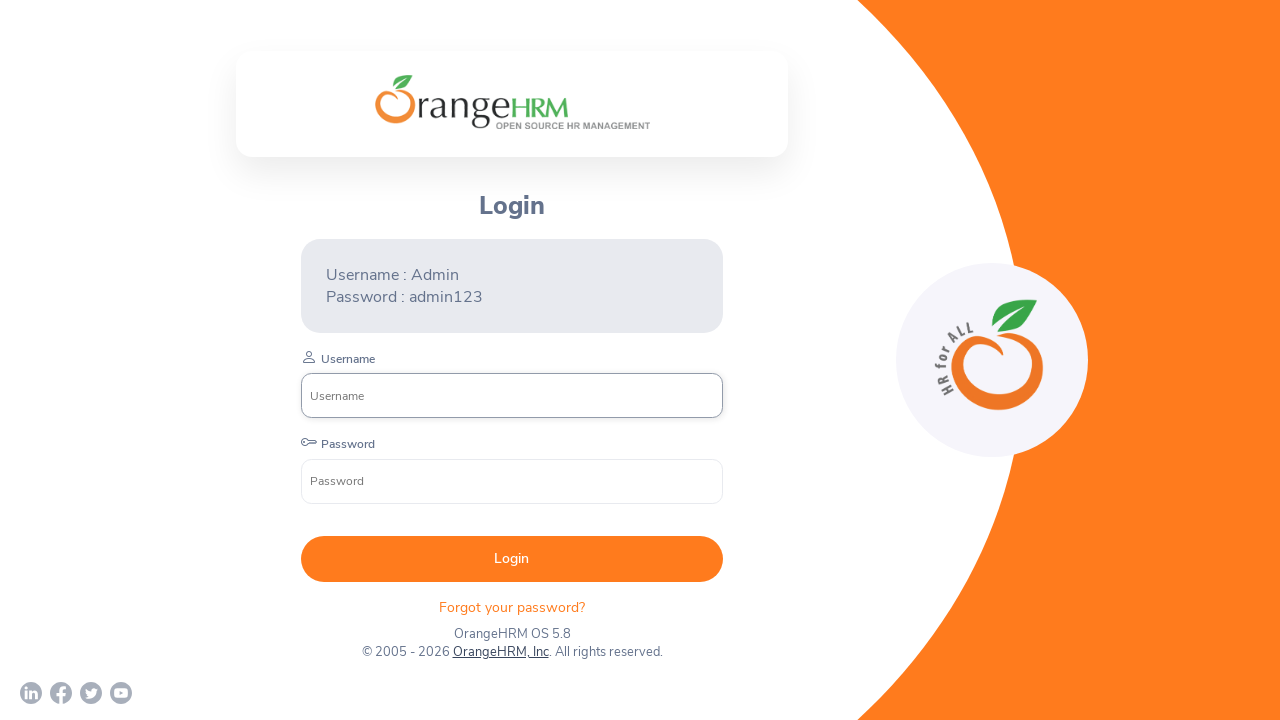

Retrieved page title
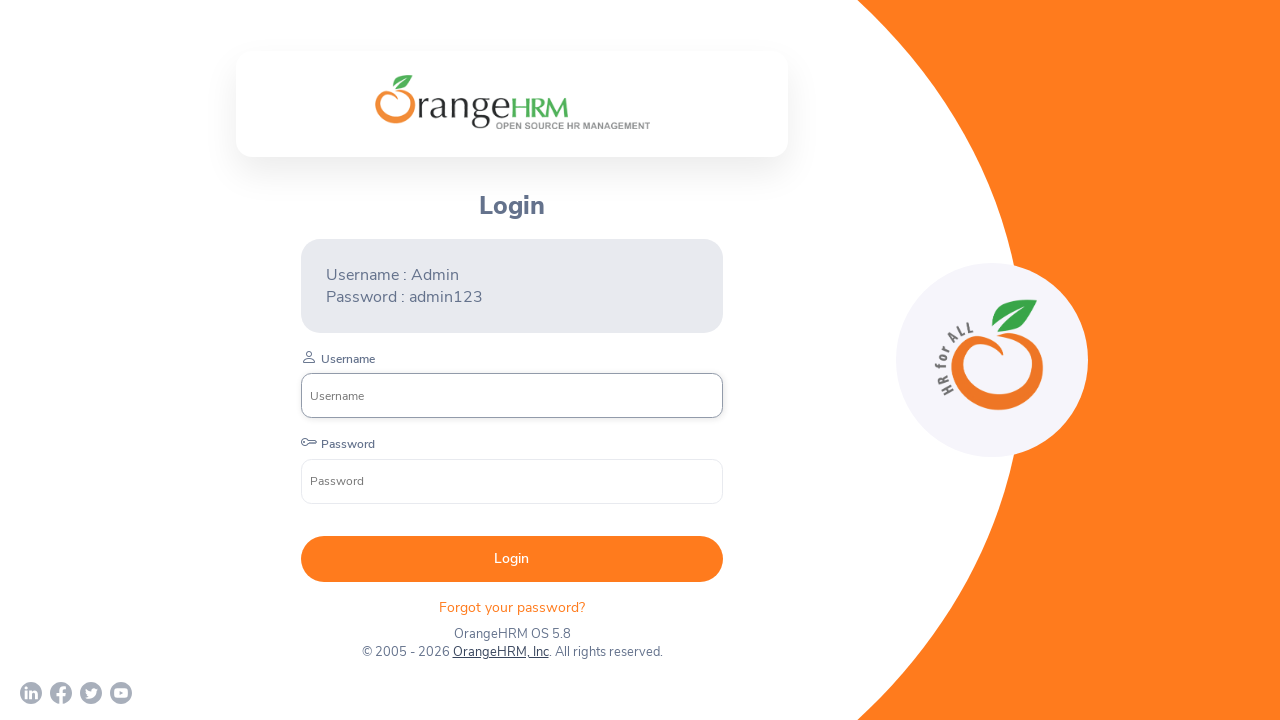

Verified page title is not empty
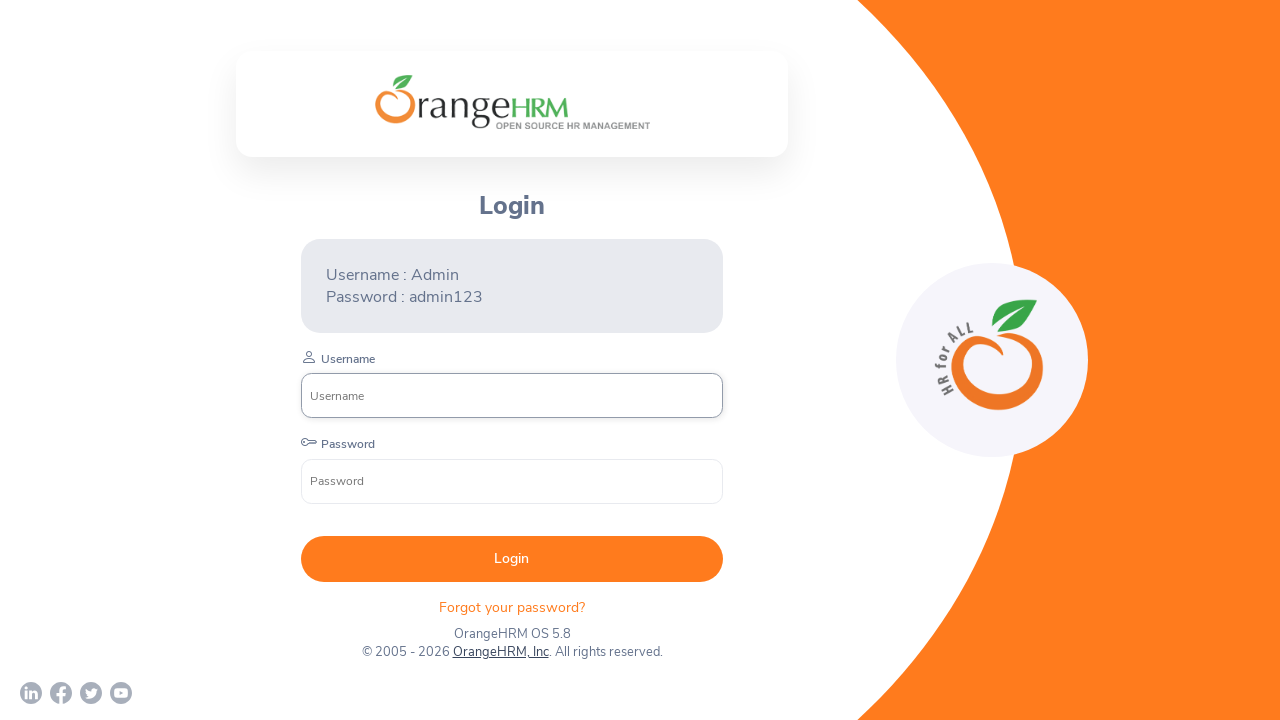

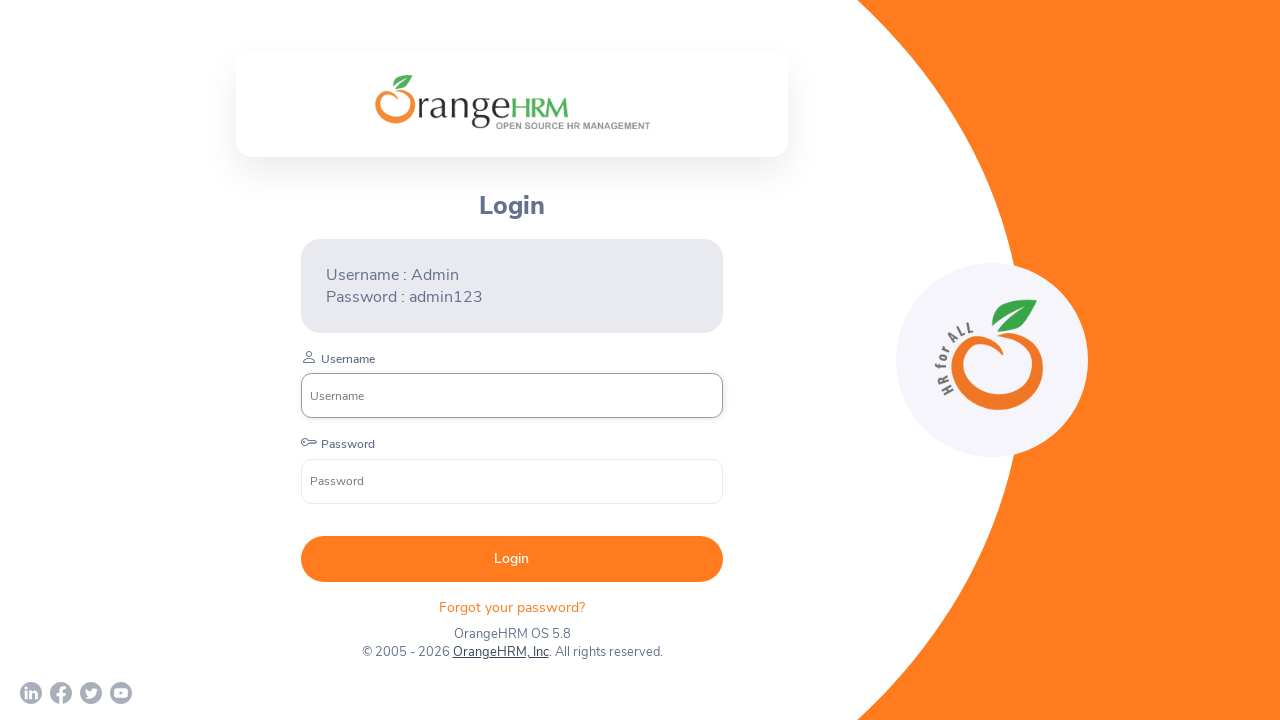